Tests JavaScript alert and confirm dialog handling by triggering alerts, reading their text, and accepting or dismissing them

Starting URL: https://www.rahulshettyacademy.com/AutomationPractice/

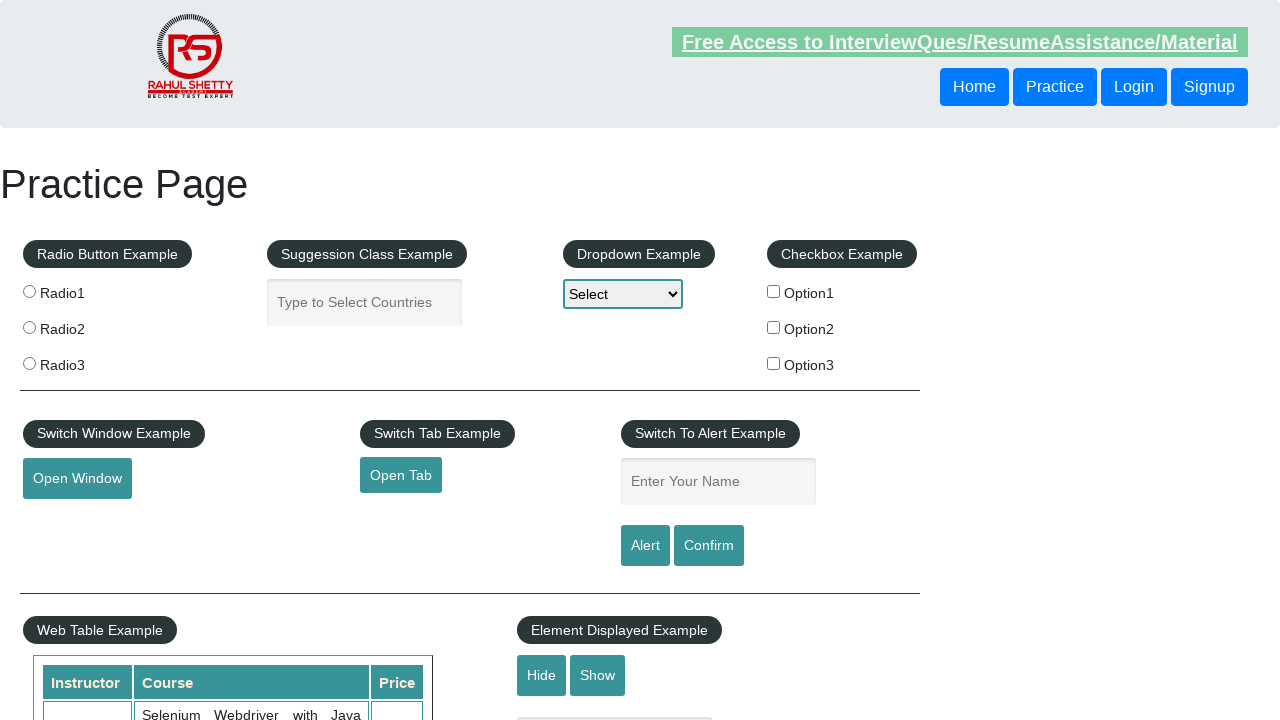

Filled name field with 'jorge' on #name
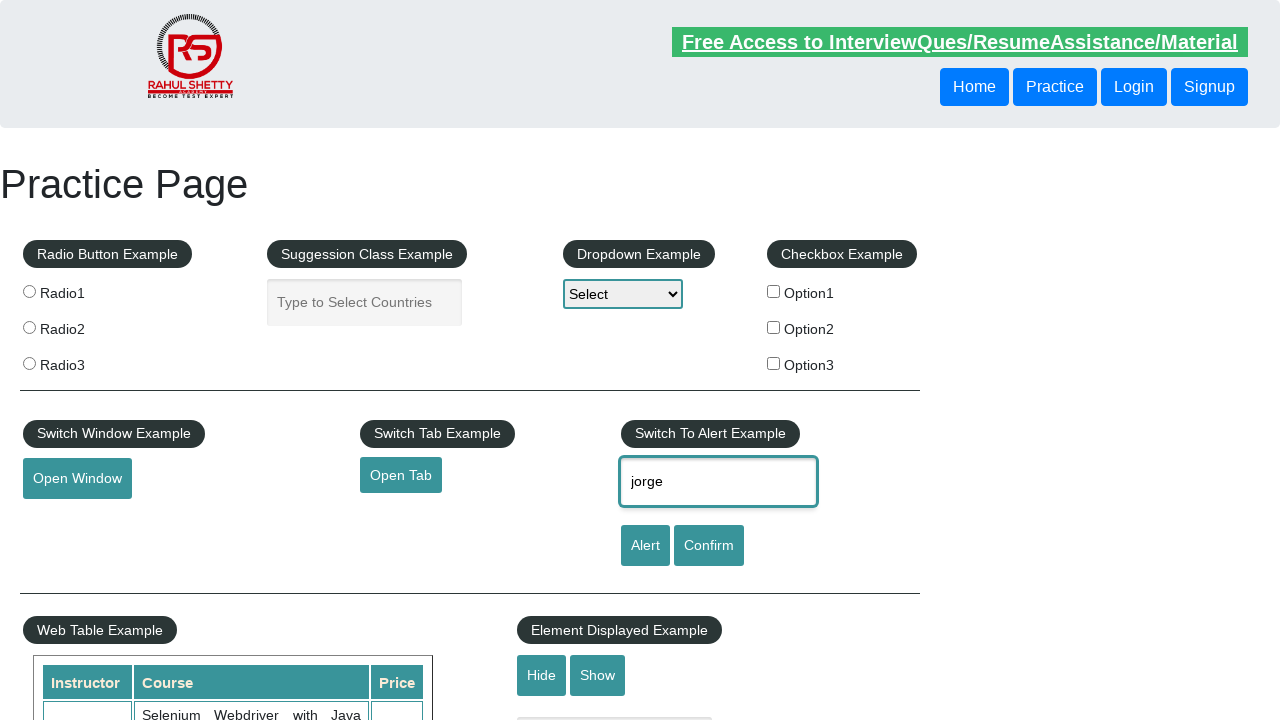

Set up dialog handler to accept alerts
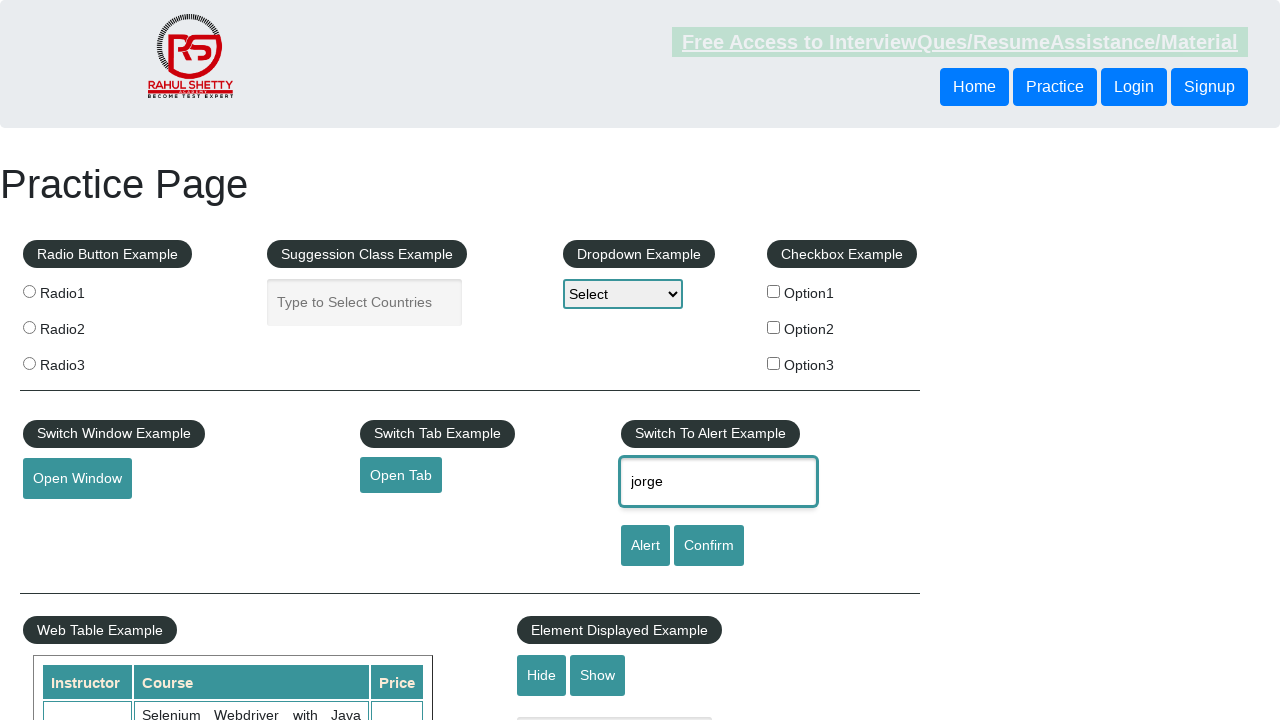

Clicked alert button and accepted JavaScript alert at (645, 546) on #alertbtn
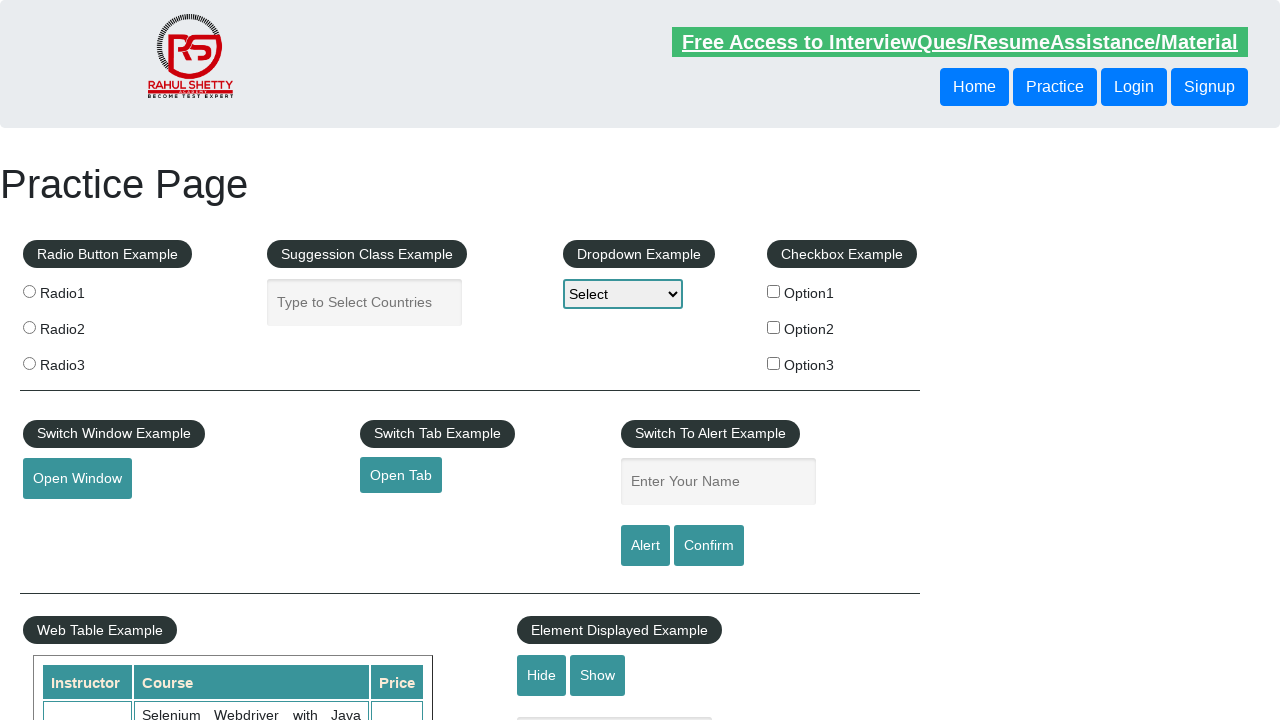

Set up dialog handler to dismiss confirm dialogs
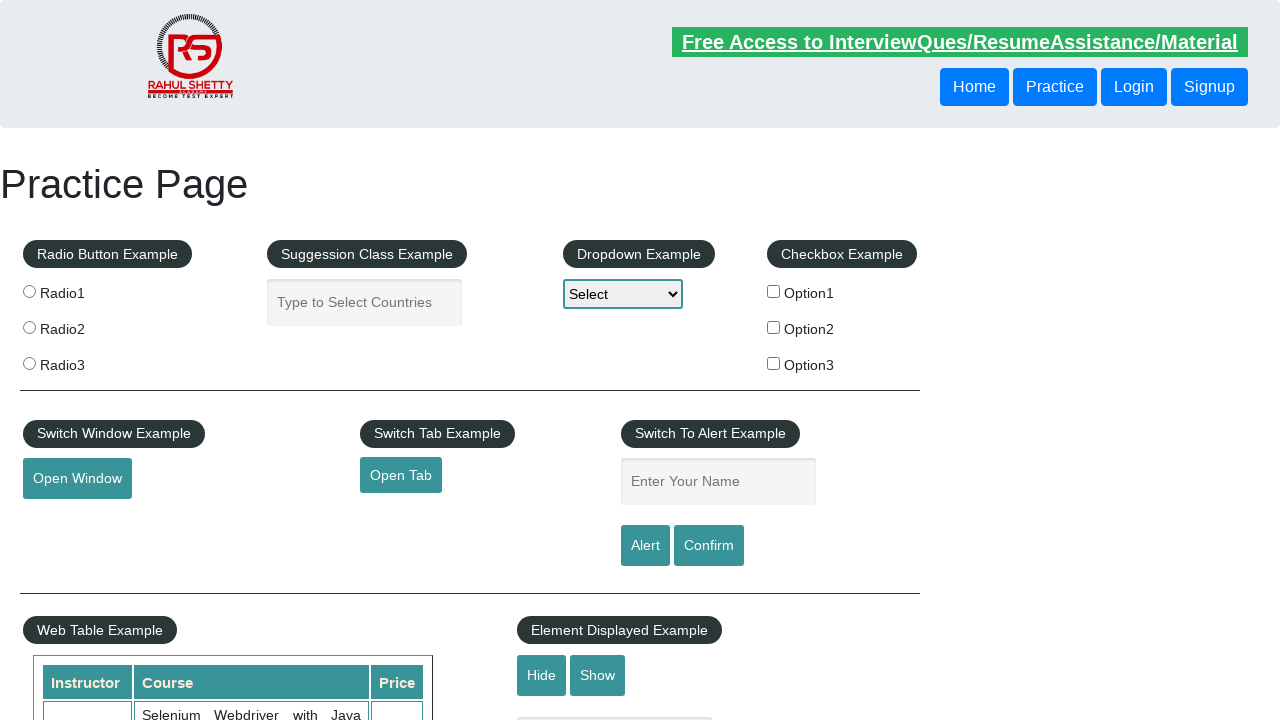

Clicked confirm button and dismissed JavaScript confirm dialog at (709, 546) on #confirmbtn
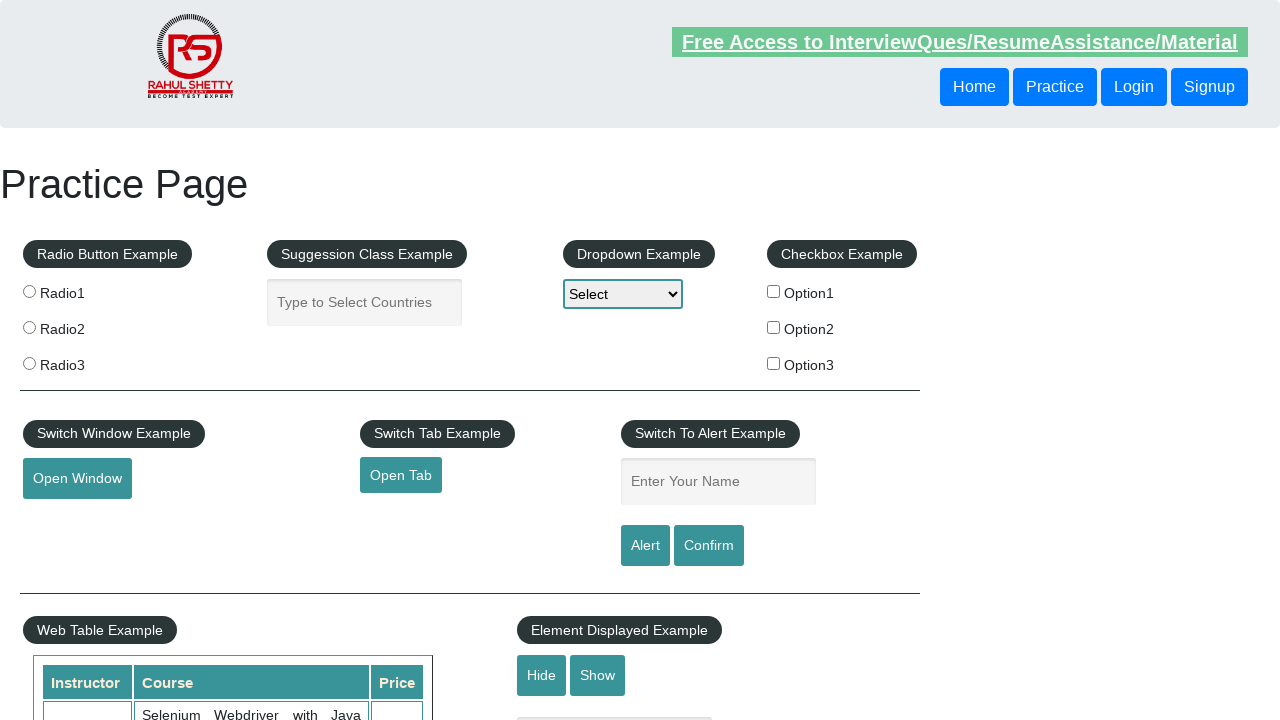

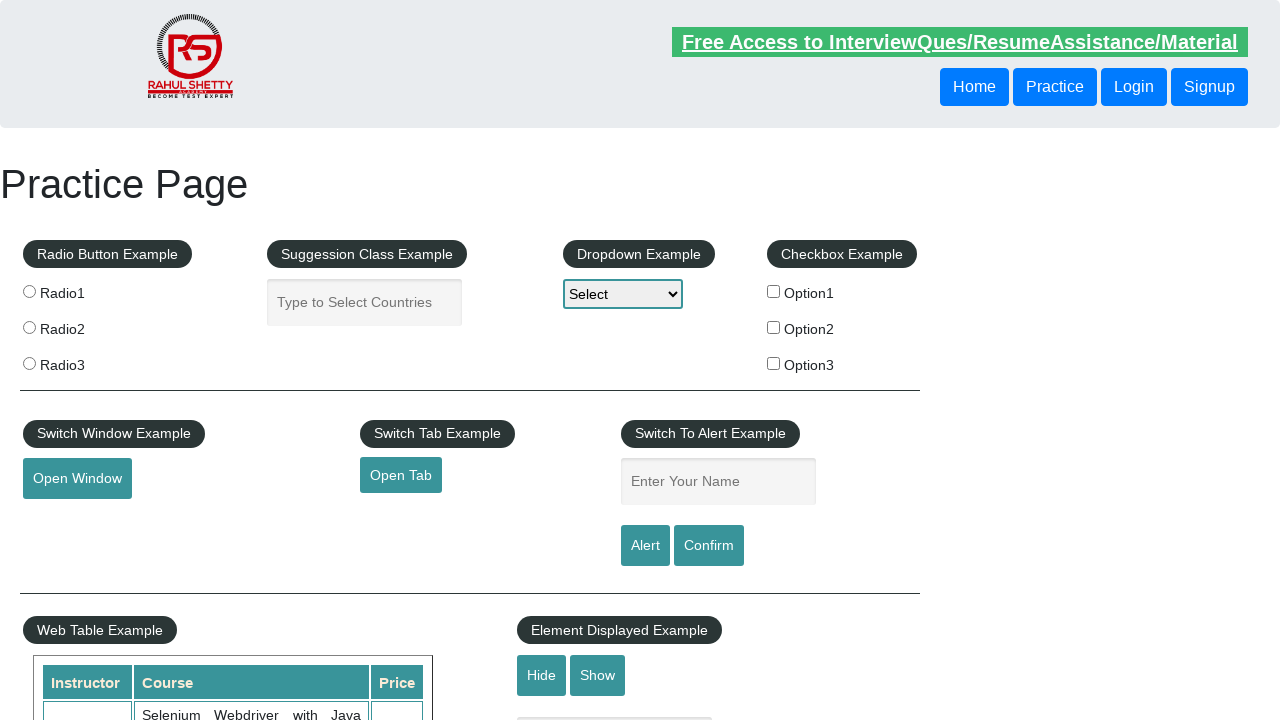